Tests handling of a modal window by waiting for and clicking the close button

Starting URL: http://the-internet.herokuapp.com/entry_ad

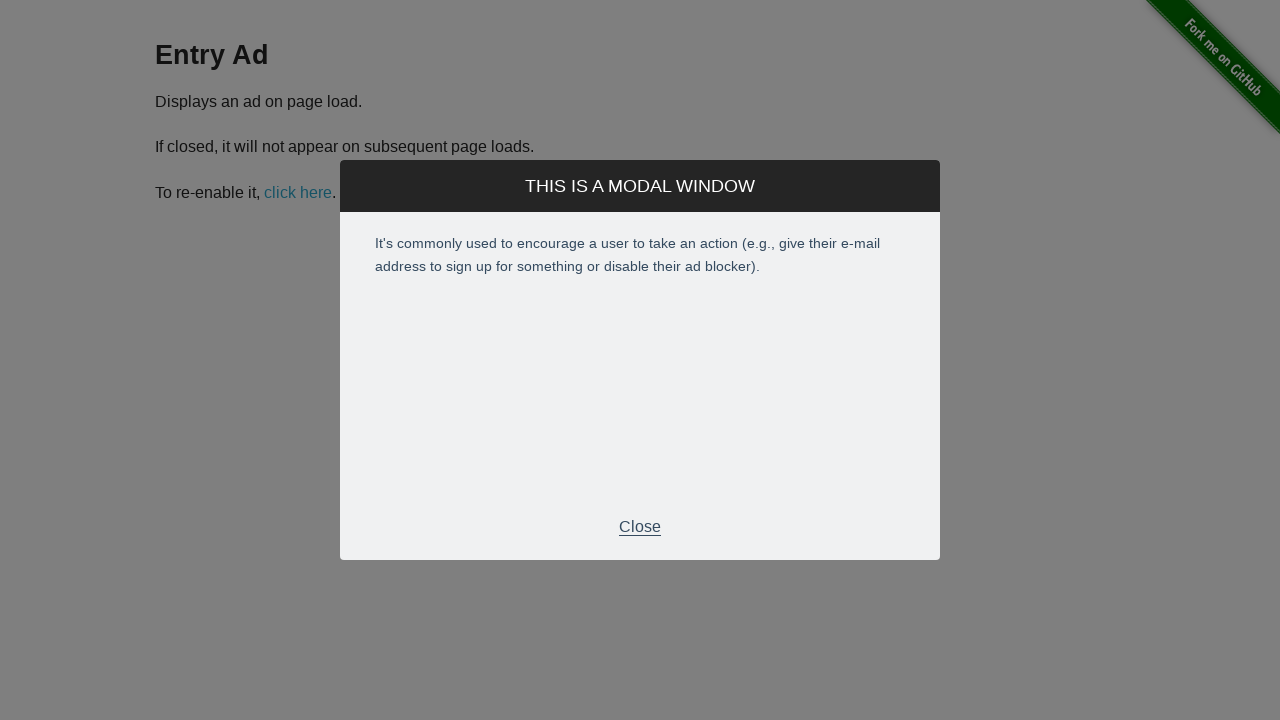

Waited for modal footer to be visible
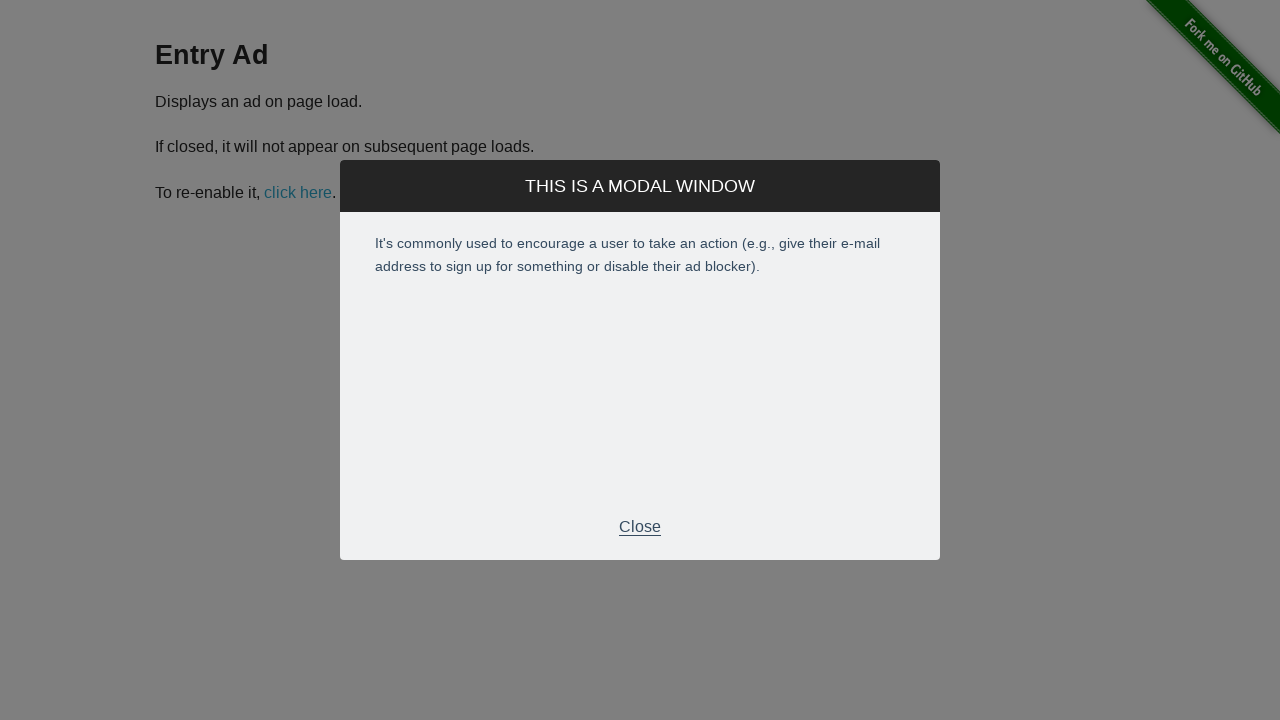

Clicked close button in modal footer to close the modal window at (640, 527) on div.modal-footer
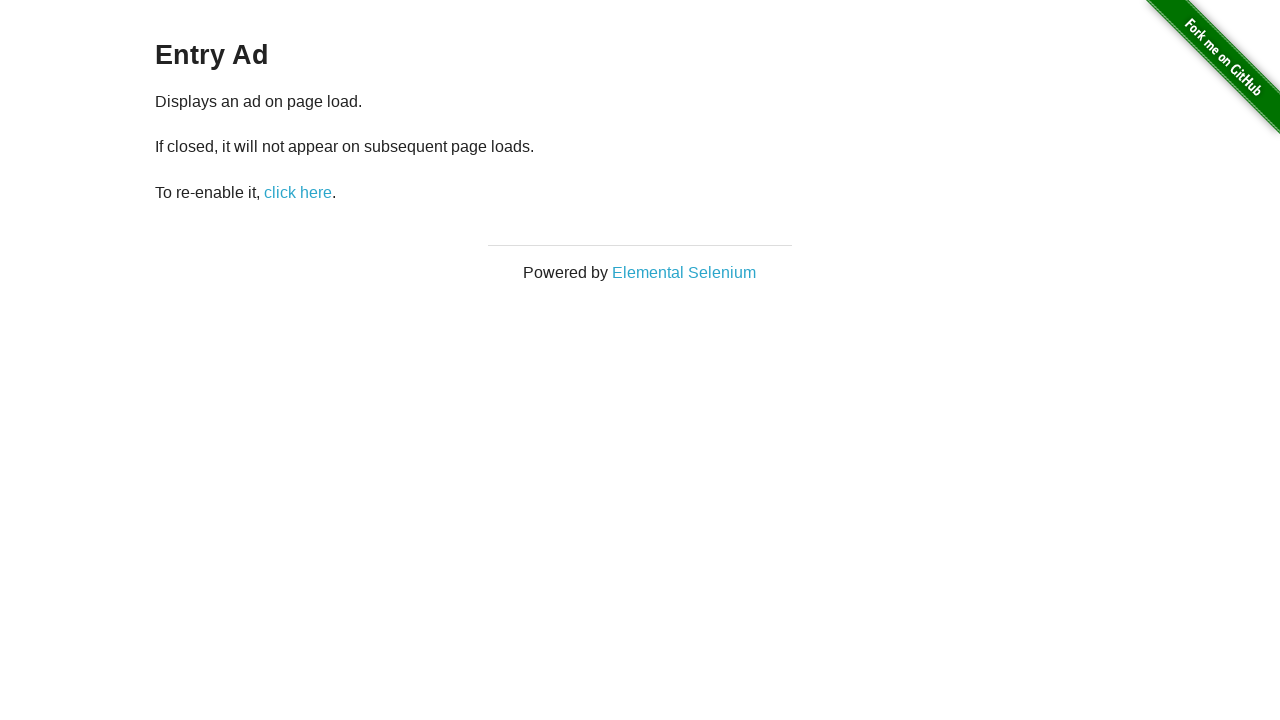

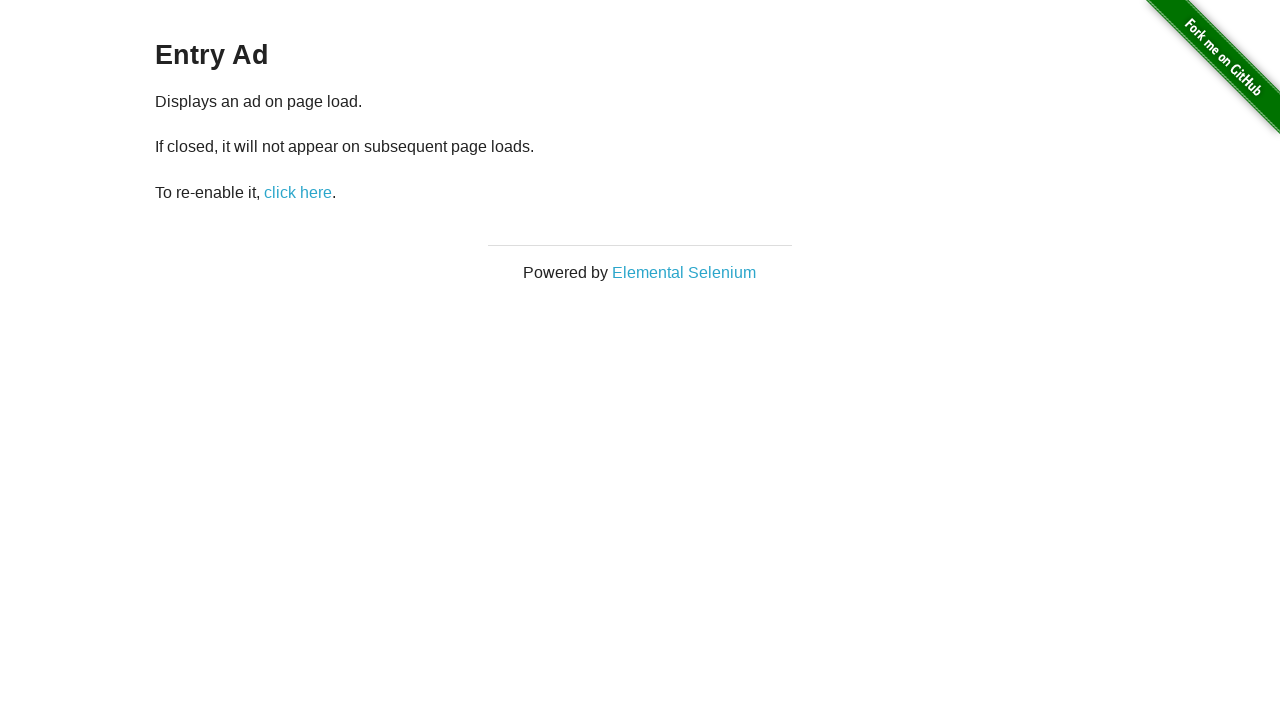